Tests that the counter displays the correct number of todo items as they are added

Starting URL: https://demo.playwright.dev/todomvc

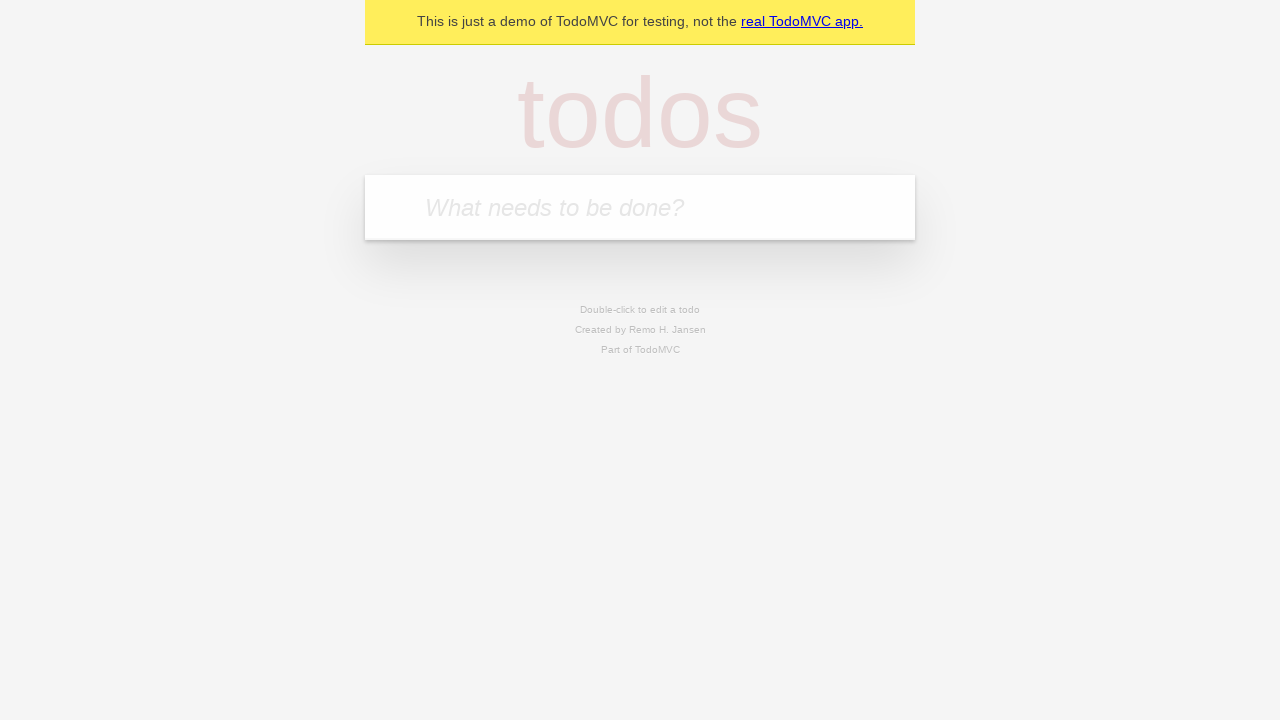

Filled first todo input with 'buy some cheese' on internal:attr=[placeholder="What needs to be done?"i]
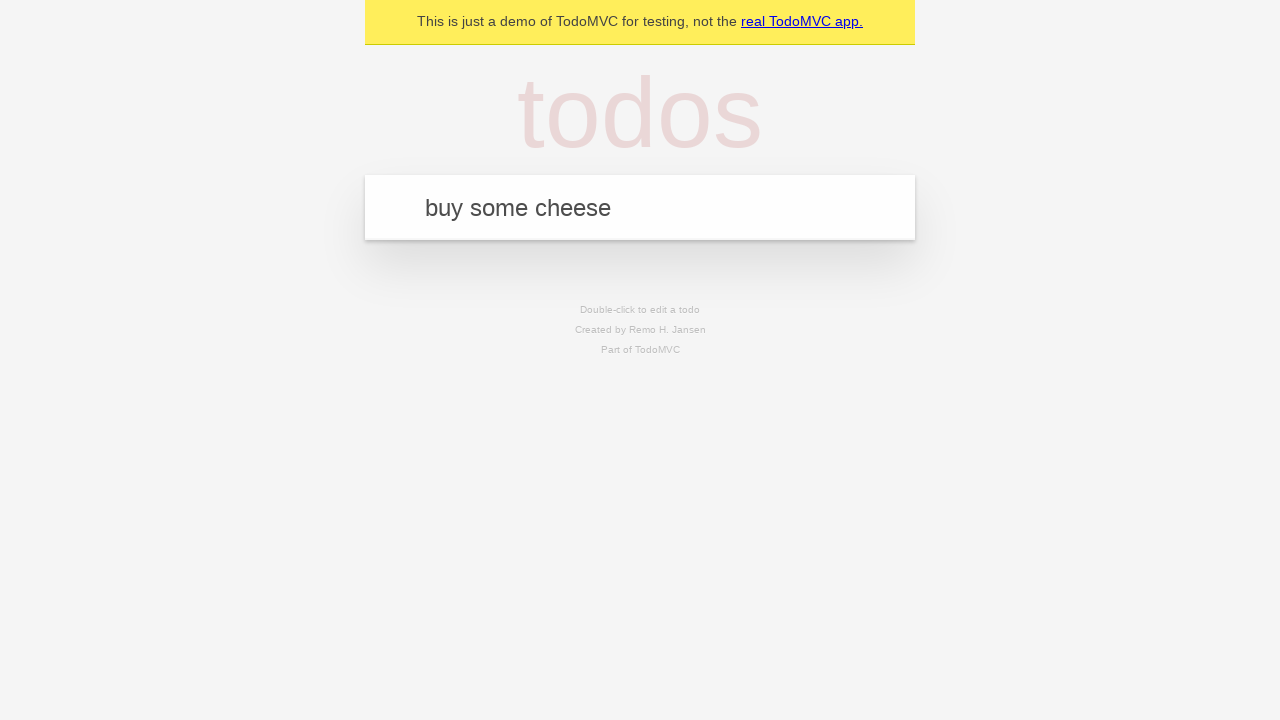

Pressed Enter to add first todo item on internal:attr=[placeholder="What needs to be done?"i]
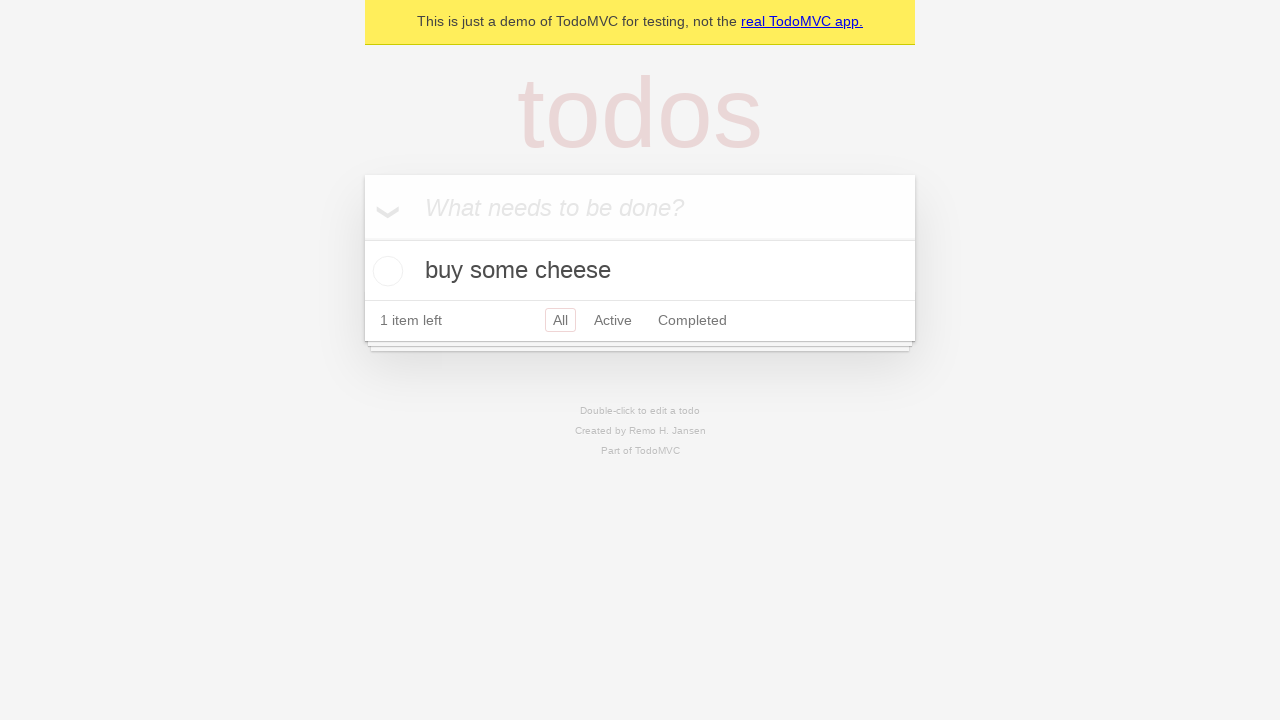

Todo counter element loaded after first item added
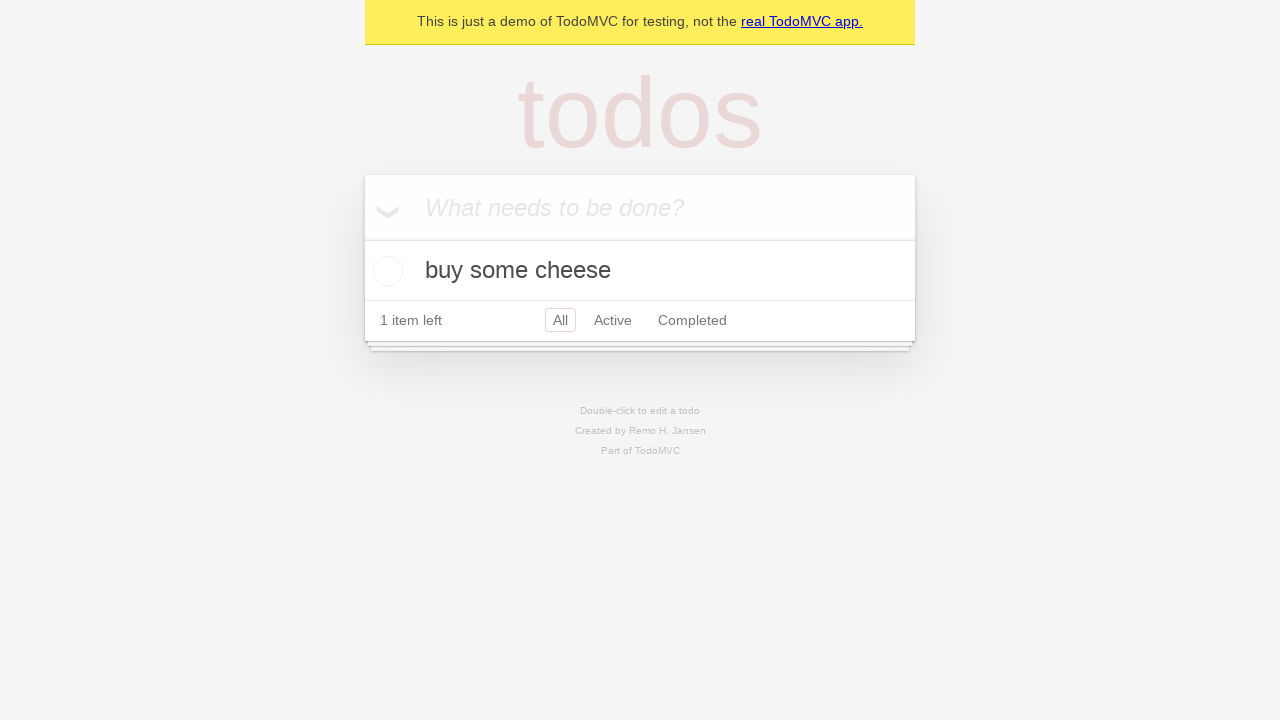

Filled second todo input with 'feed the cat' on internal:attr=[placeholder="What needs to be done?"i]
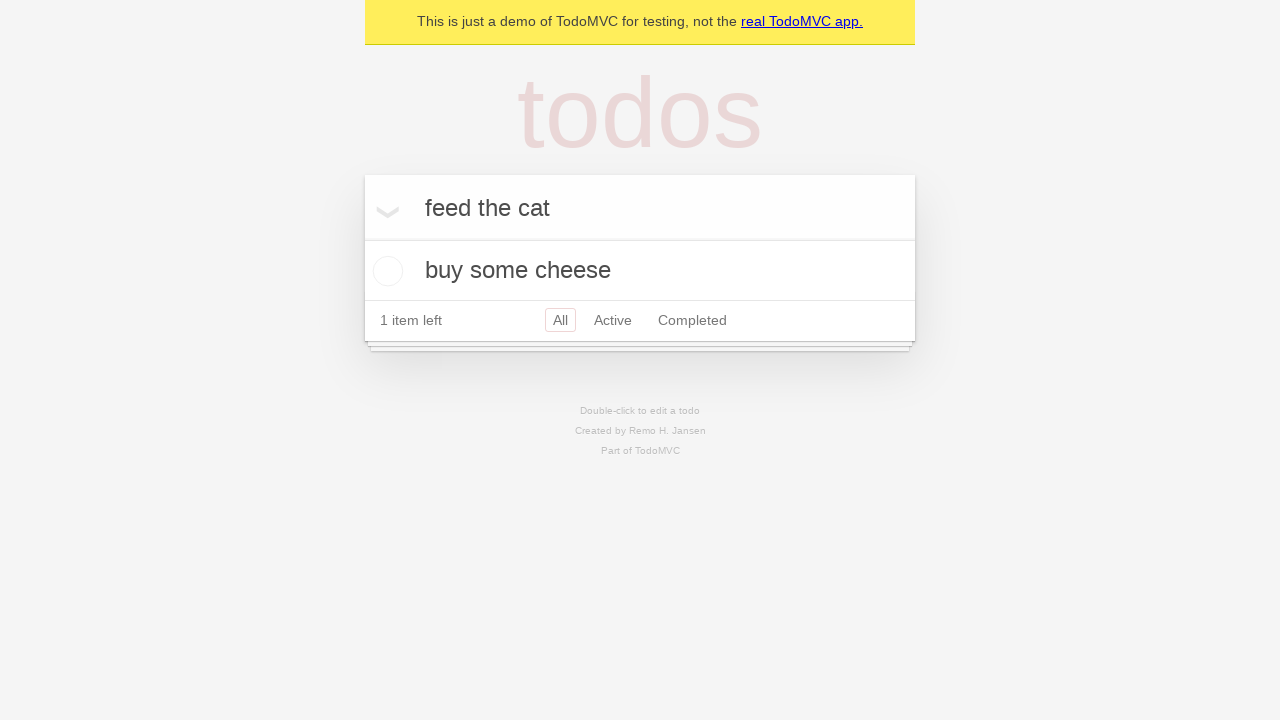

Pressed Enter to add second todo item on internal:attr=[placeholder="What needs to be done?"i]
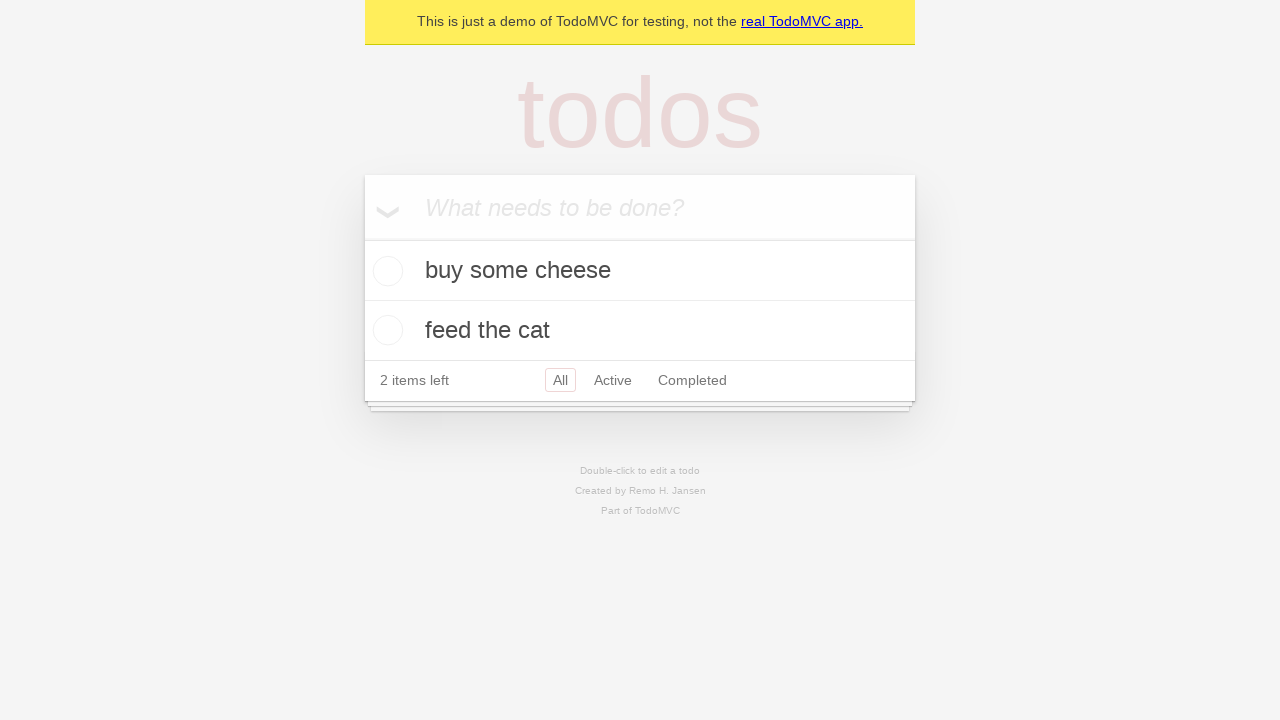

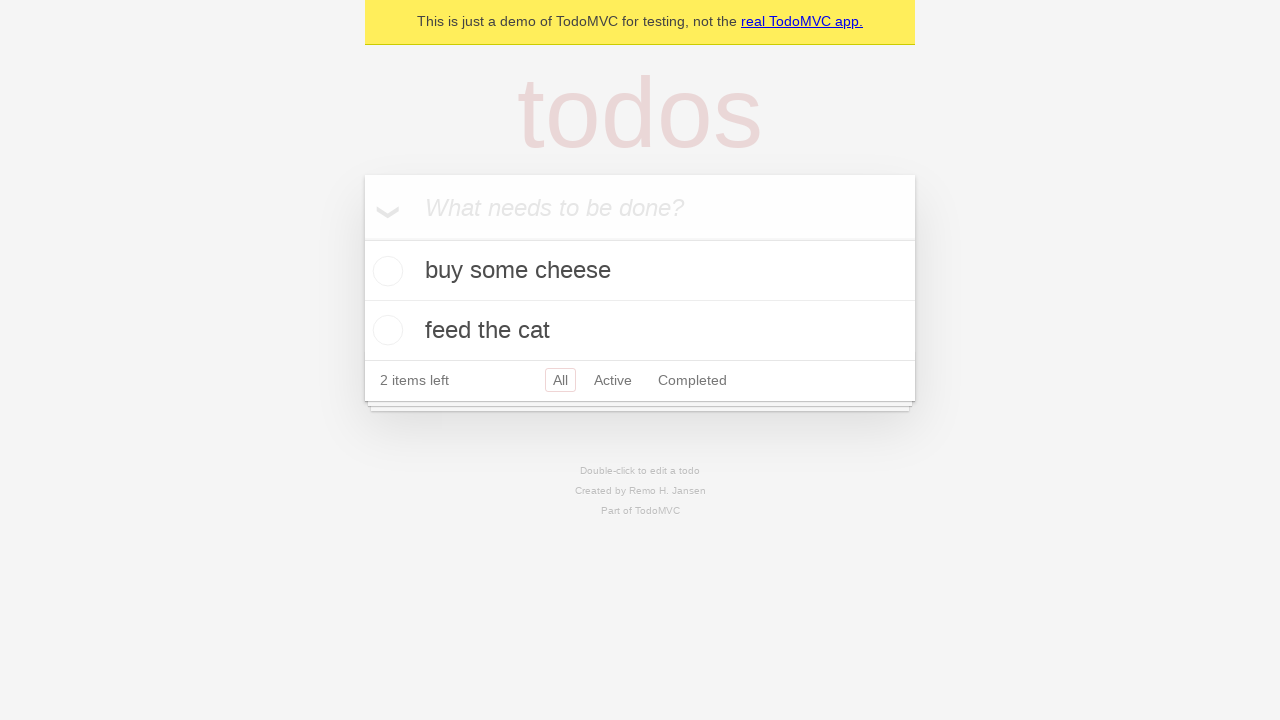